Demonstrates implicit wait usage by filling a registration form field and then navigating to an alerts page

Starting URL: https://naveenautomationlabs.com/opencart/index.php?route=account/register

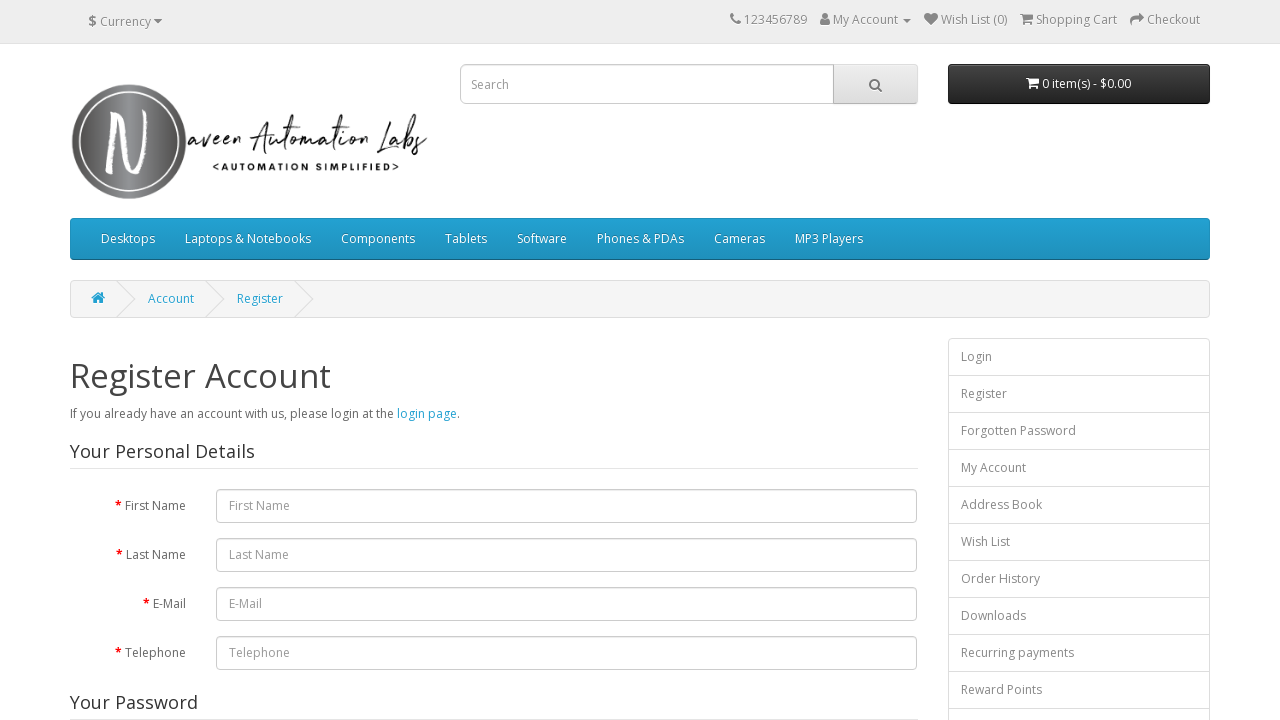

Filled first name field with 'testing' on registration form on #input-firstname
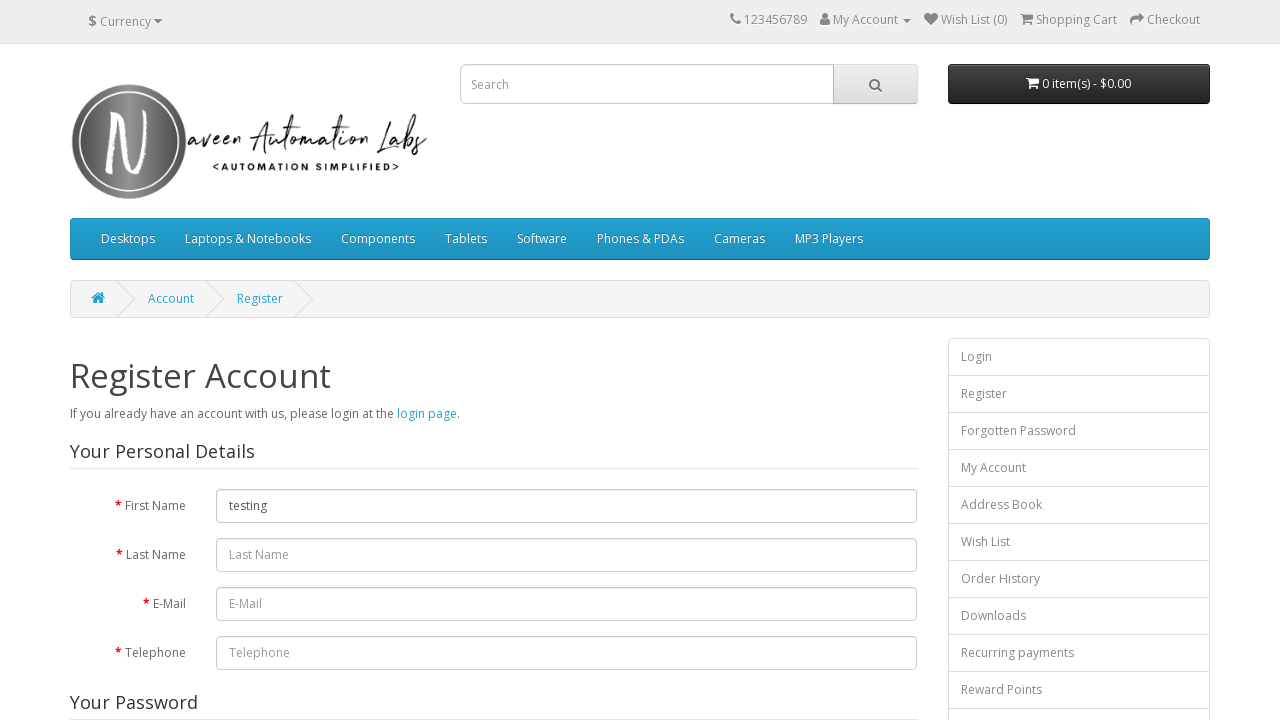

Navigated to JavaScript alerts page
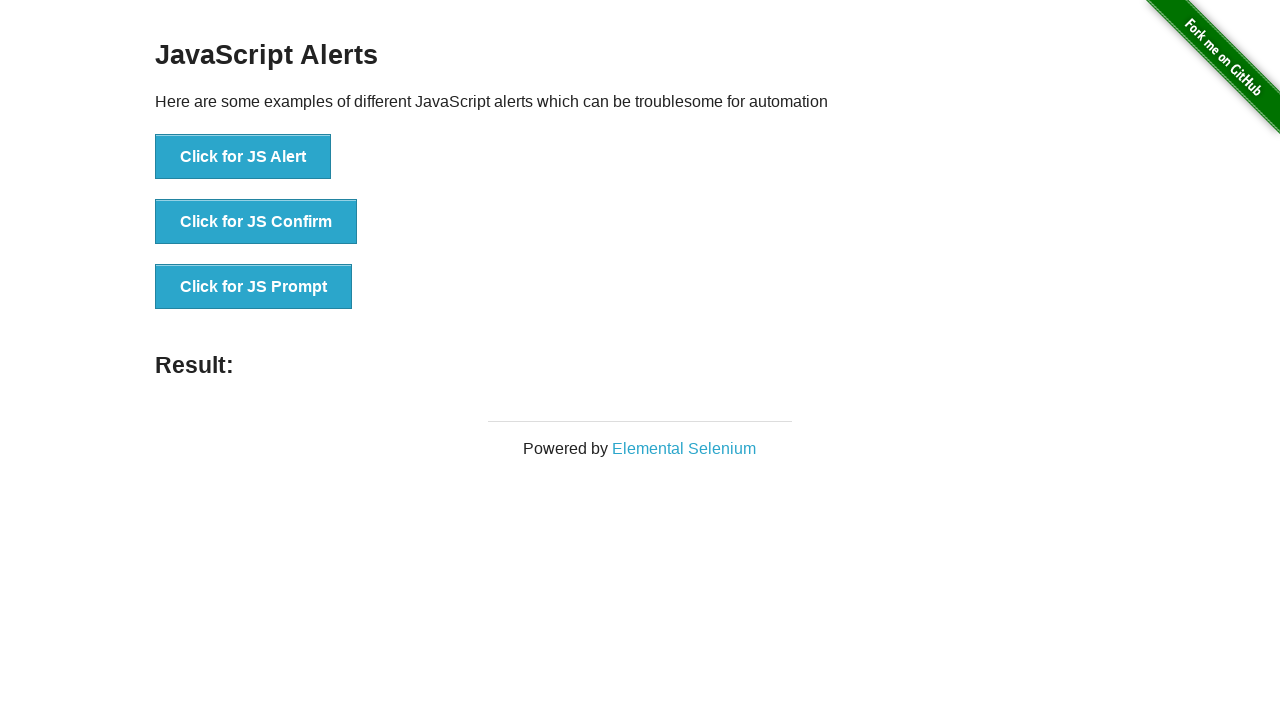

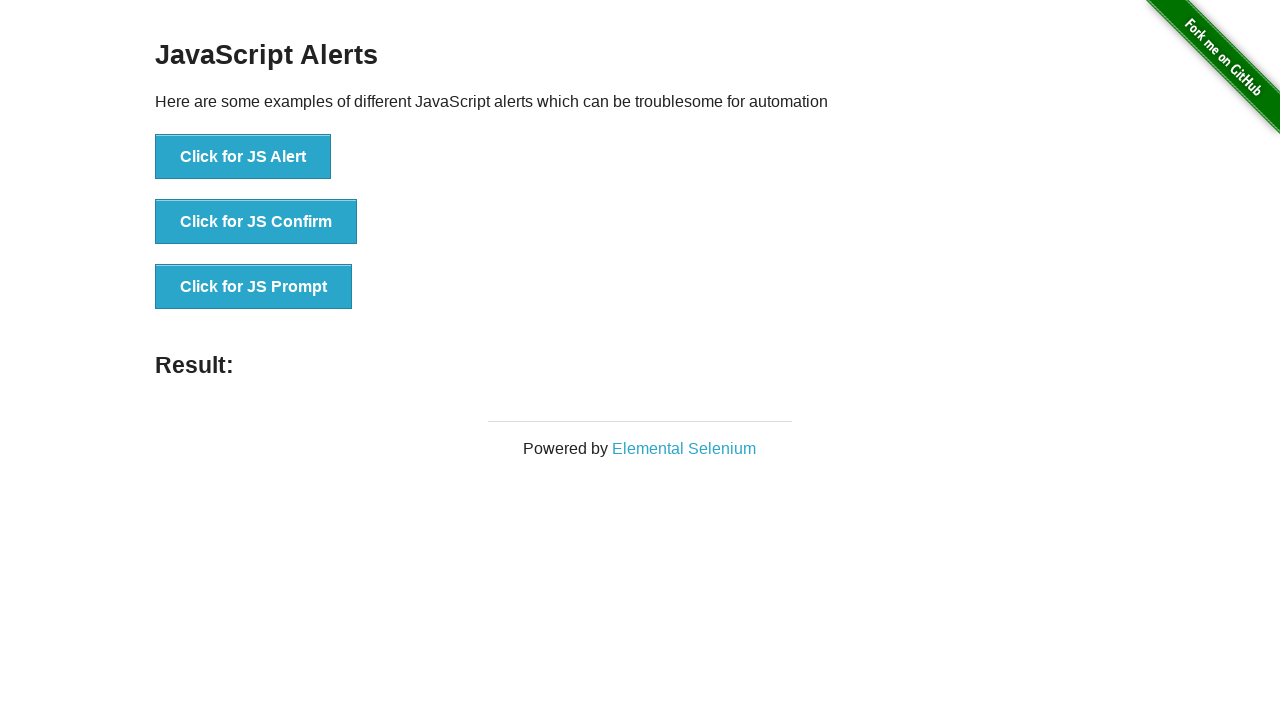